Tests DuckDuckGo search functionality by entering a search query "LambdaTest" and pressing Enter to submit the search

Starting URL: https://www.duckduckgo.com

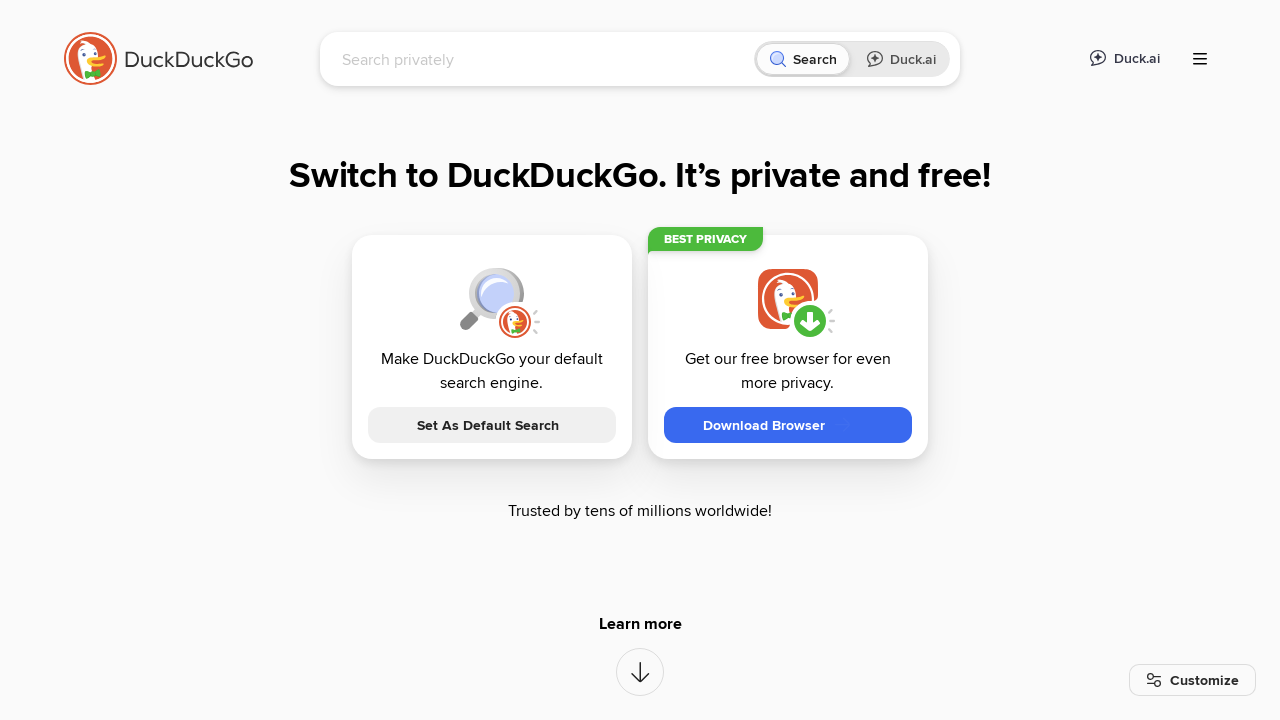

Clicked on the search input field at (544, 59) on [name="q"]
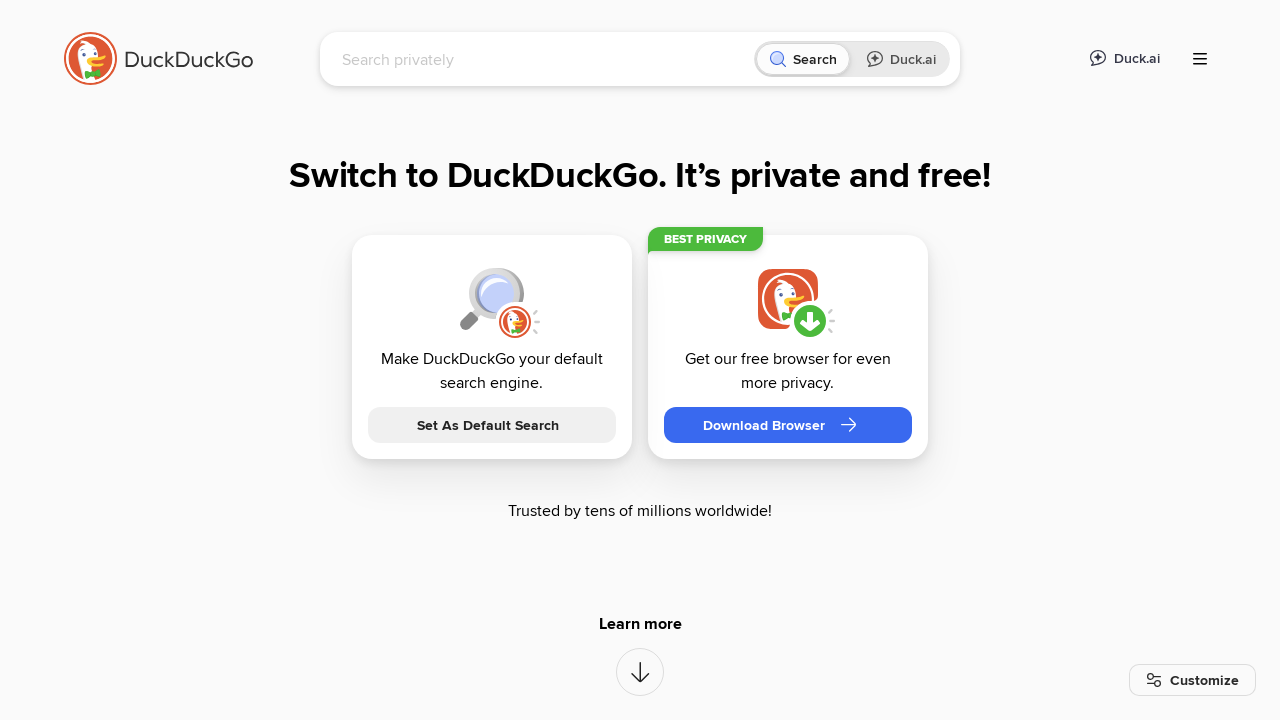

Typed 'LambdaTest' in the search field on [name="q"]
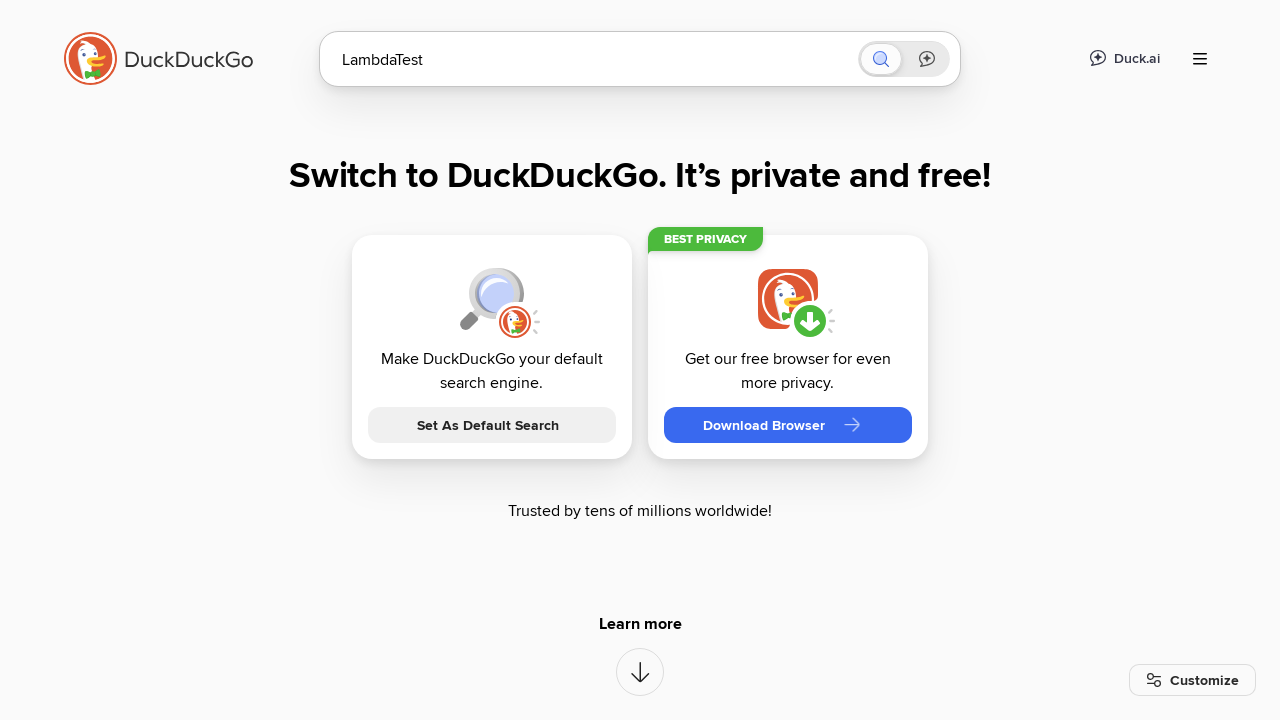

Pressed Enter to submit the search query
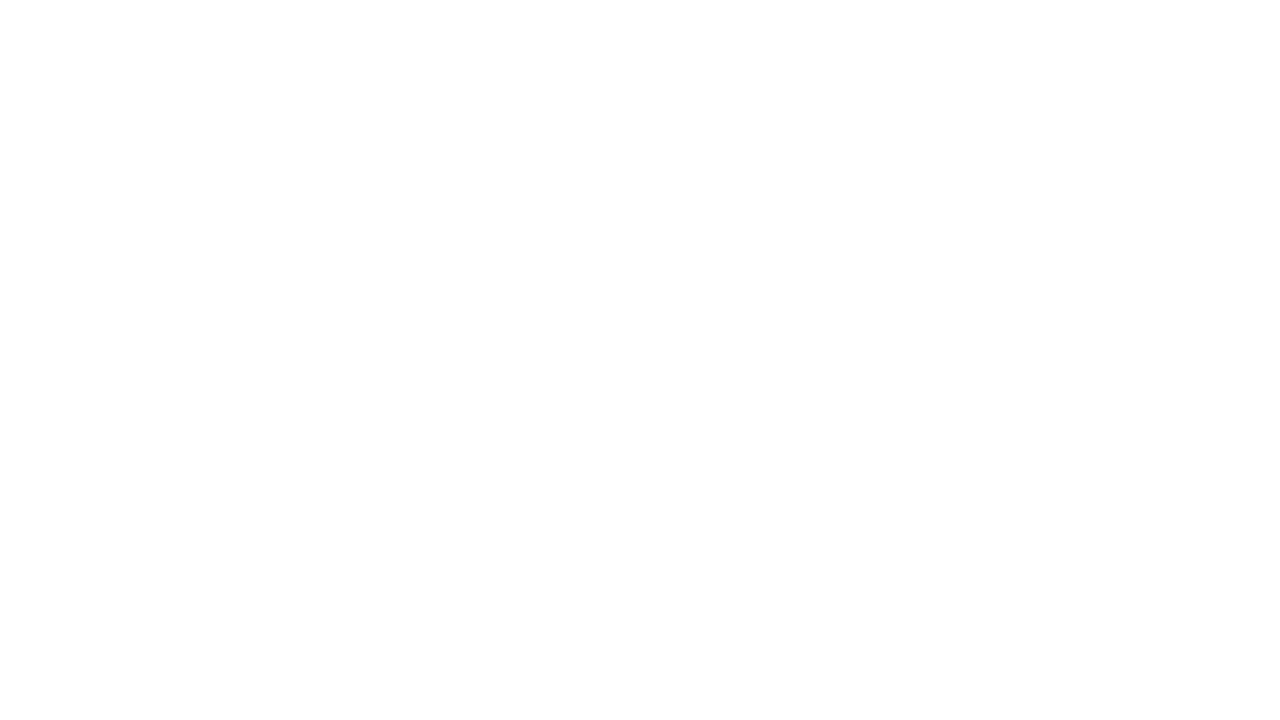

Waited for search results page to load (domcontentloaded)
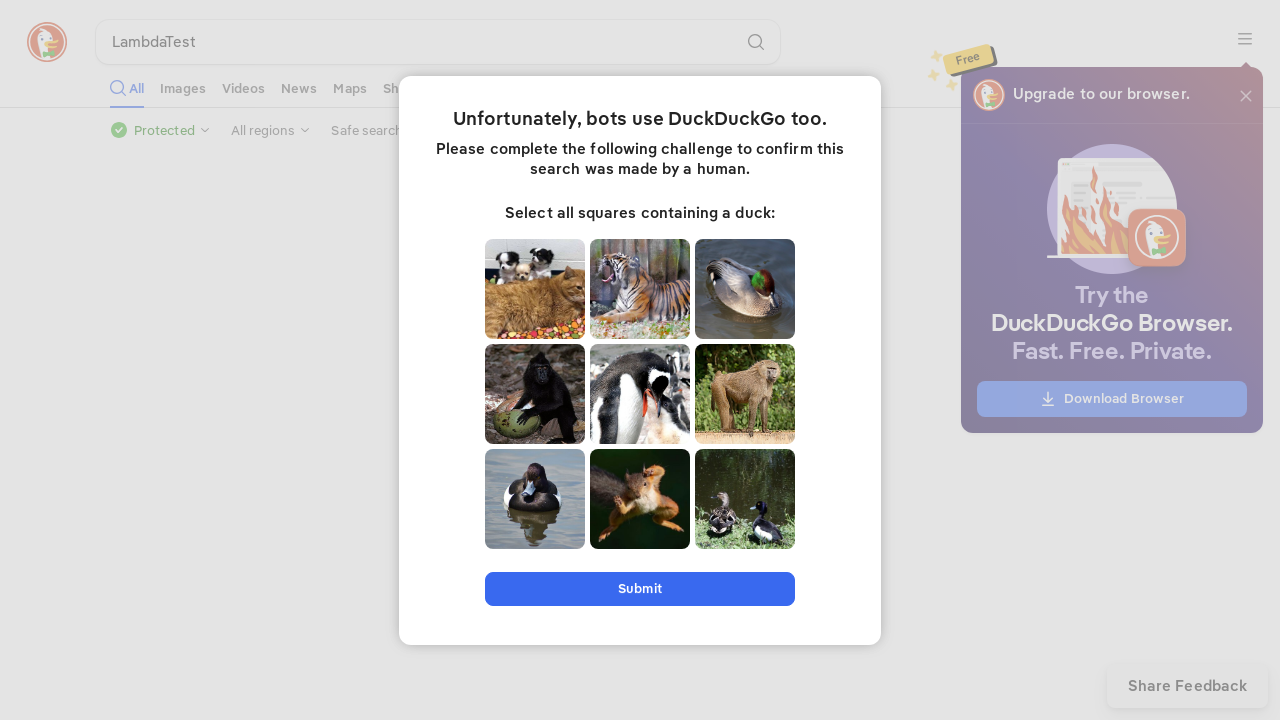

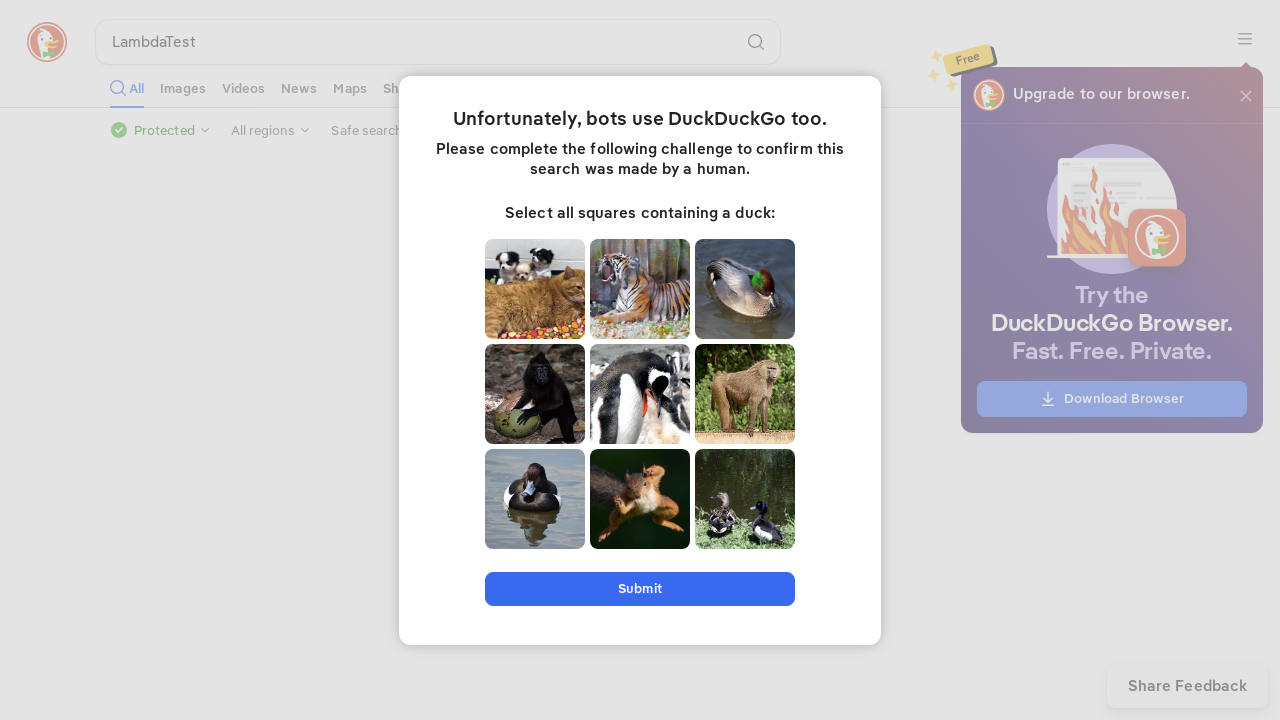